Tests JavaScript prompt alert handling by clicking a button to trigger a prompt, entering text into the prompt dialog, and accepting it.

Starting URL: https://v1.training-support.net/selenium/javascript-alerts

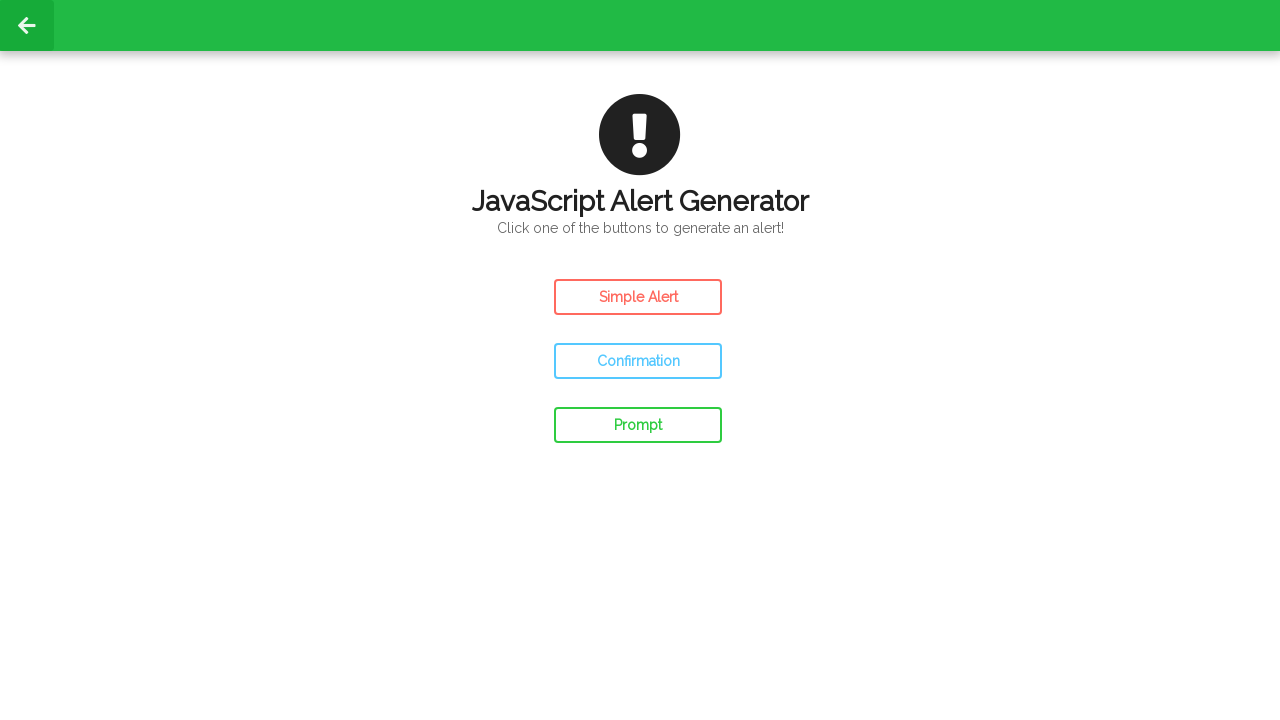

Clicked prompt button to trigger JavaScript prompt dialog at (638, 425) on #prompt
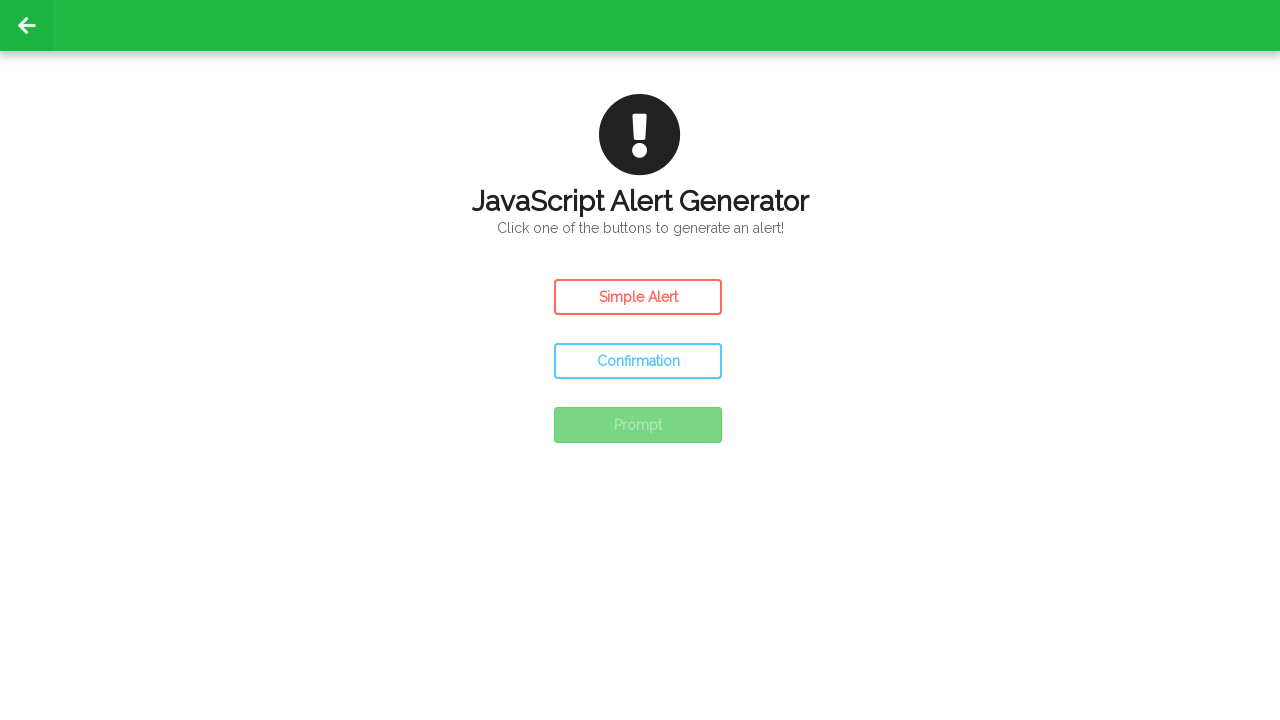

Registered dialog event handler
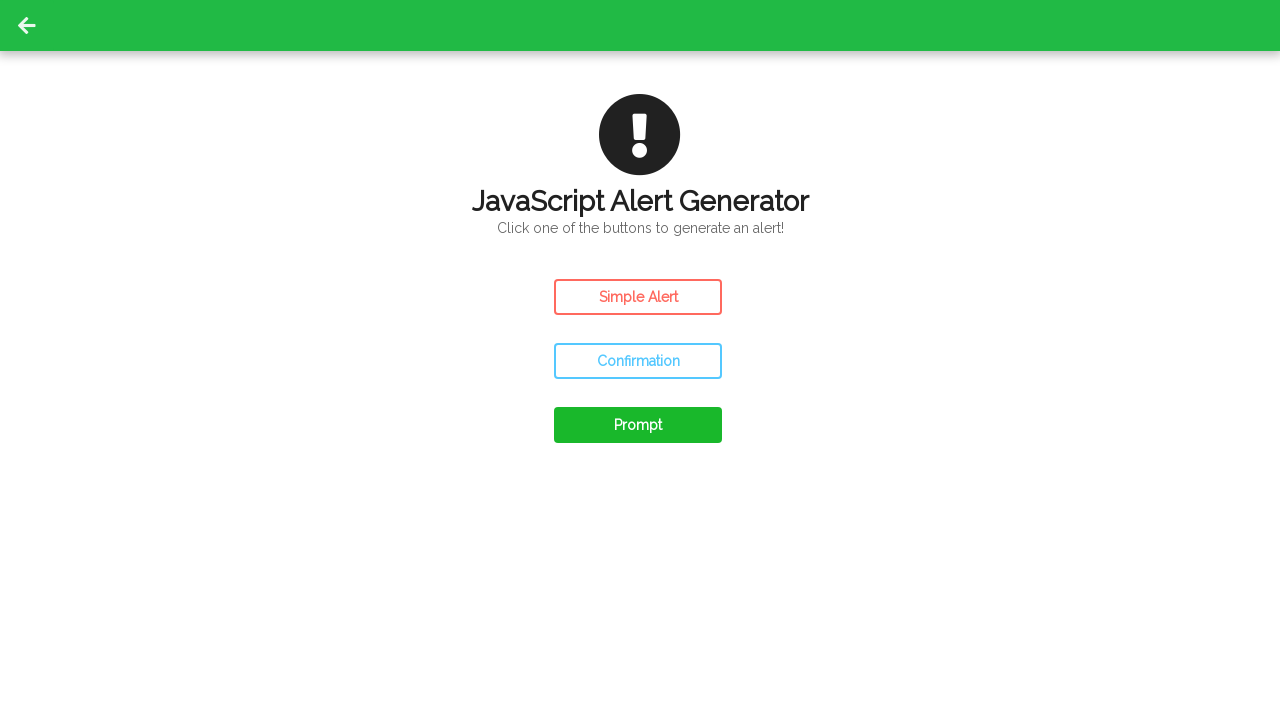

Removed previous dialog event listener
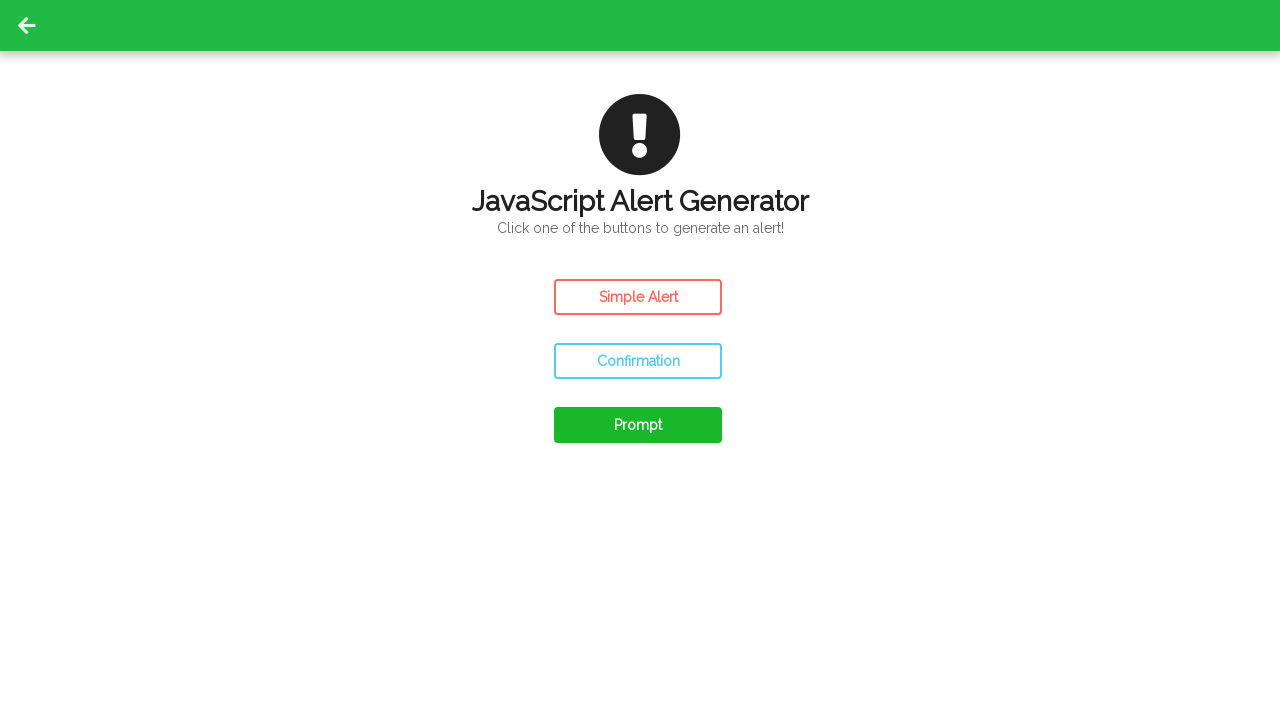

Set up one-time dialog handler to accept prompt with text 'Awesome!'
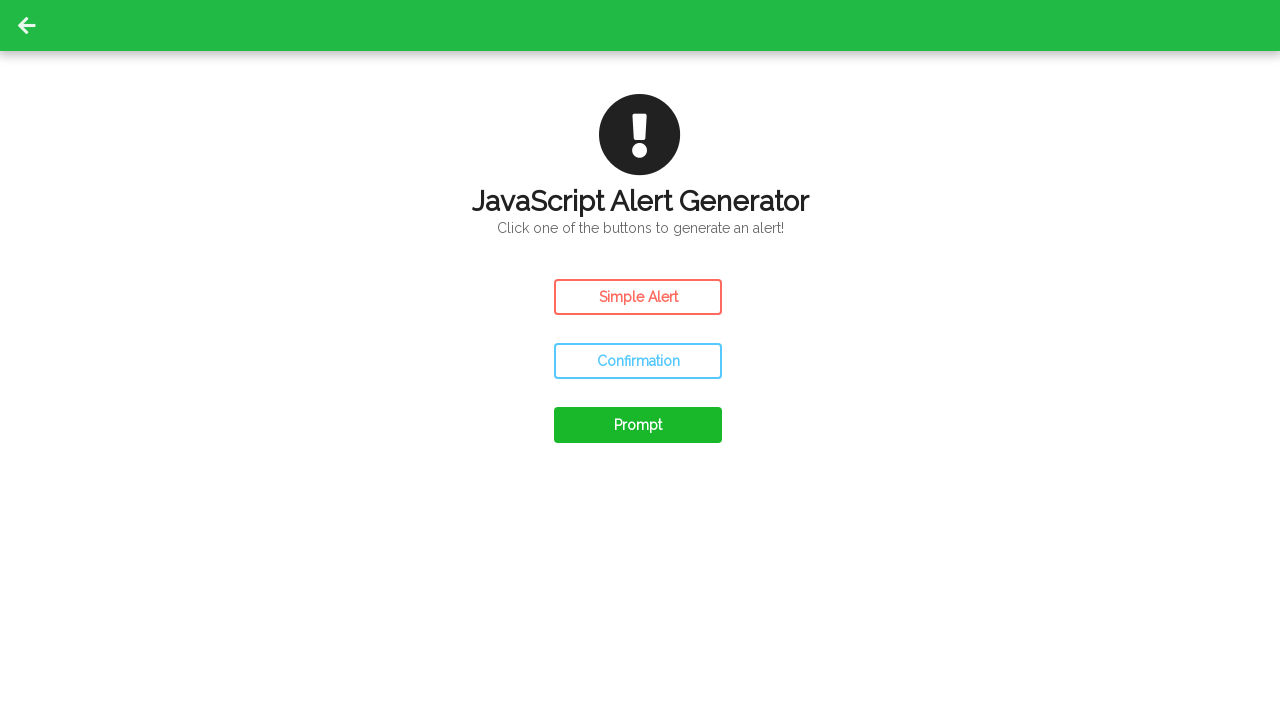

Clicked prompt button to trigger dialog and invoke handler at (638, 425) on #prompt
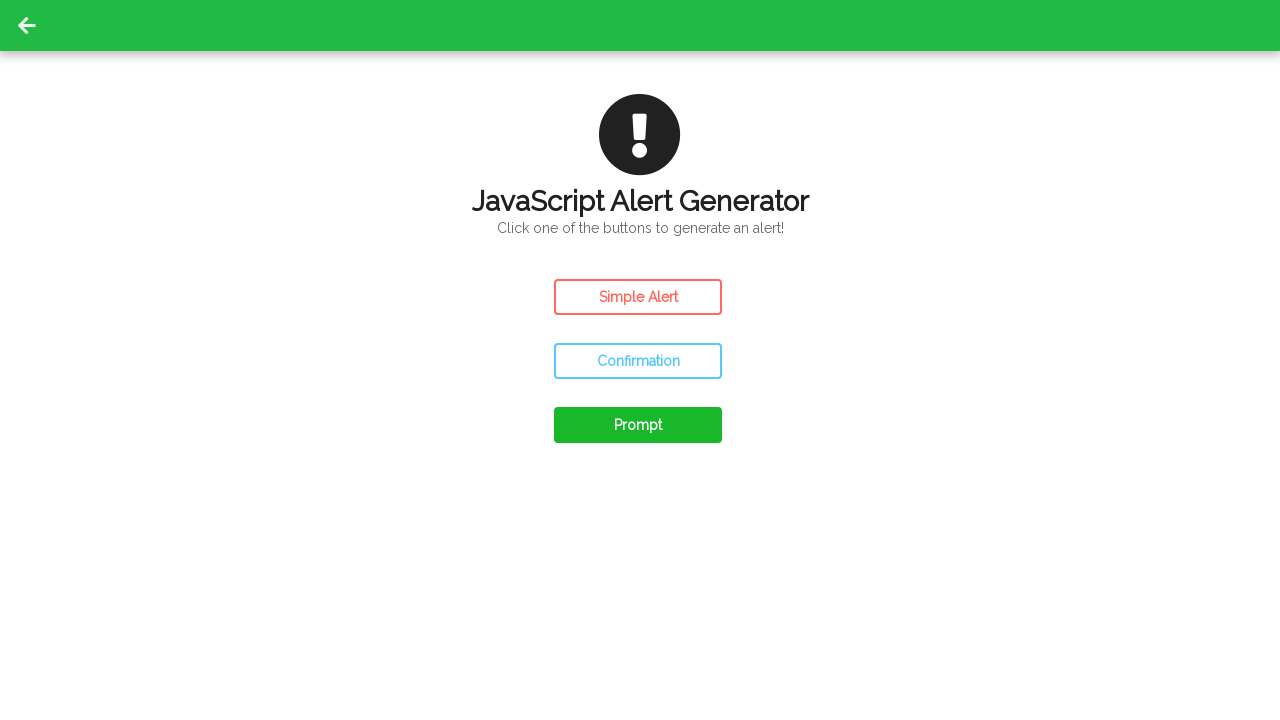

Waited 500ms for dialog interaction to complete
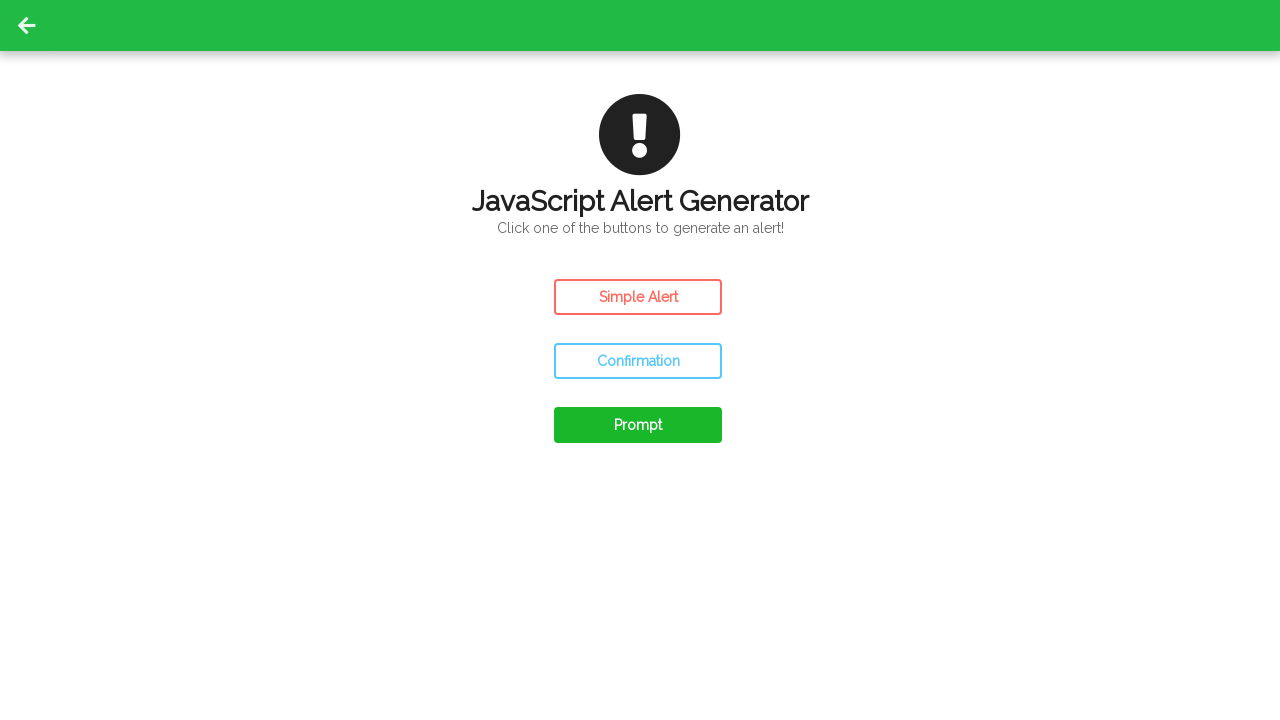

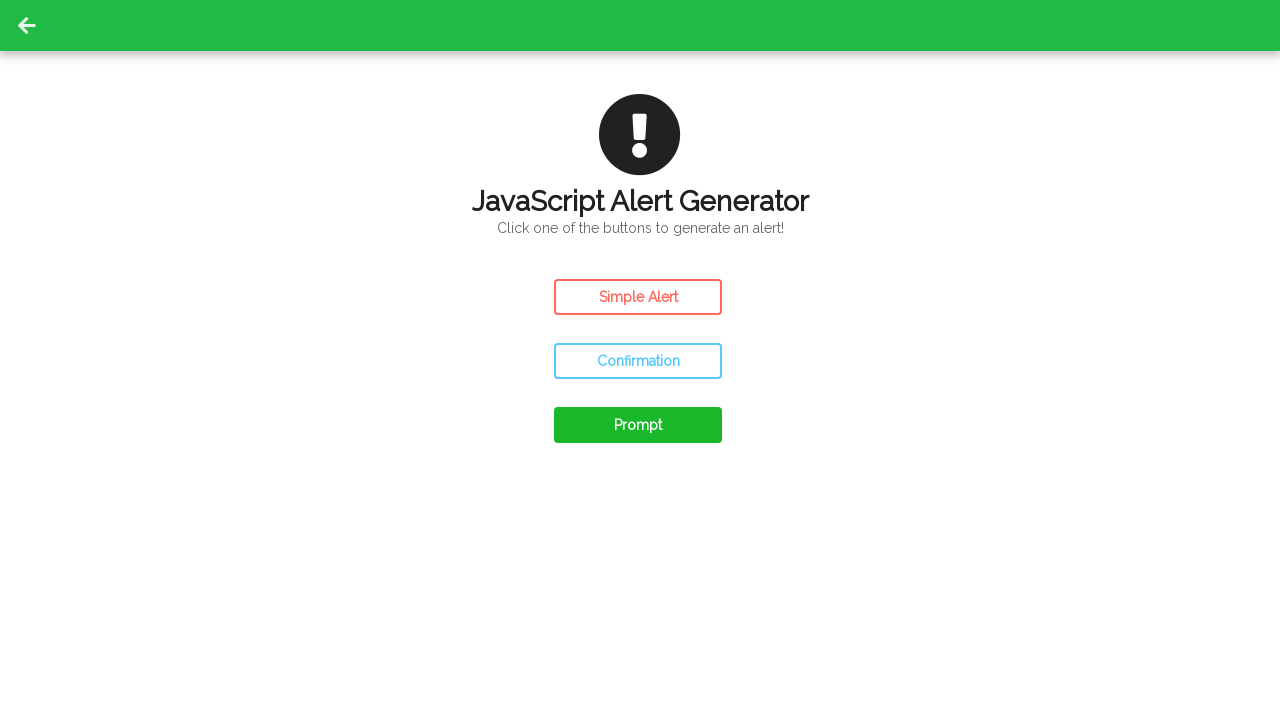